Tests a Fitness Reminder PWA by navigating through onboarding flow, testing exercise buttons, accessing statistics/analytics dashboard, checking settings page, and verifying responsive design across mobile and tablet viewports.

Starting URL: https://frolicking-stardust-cd010f.netlify.app

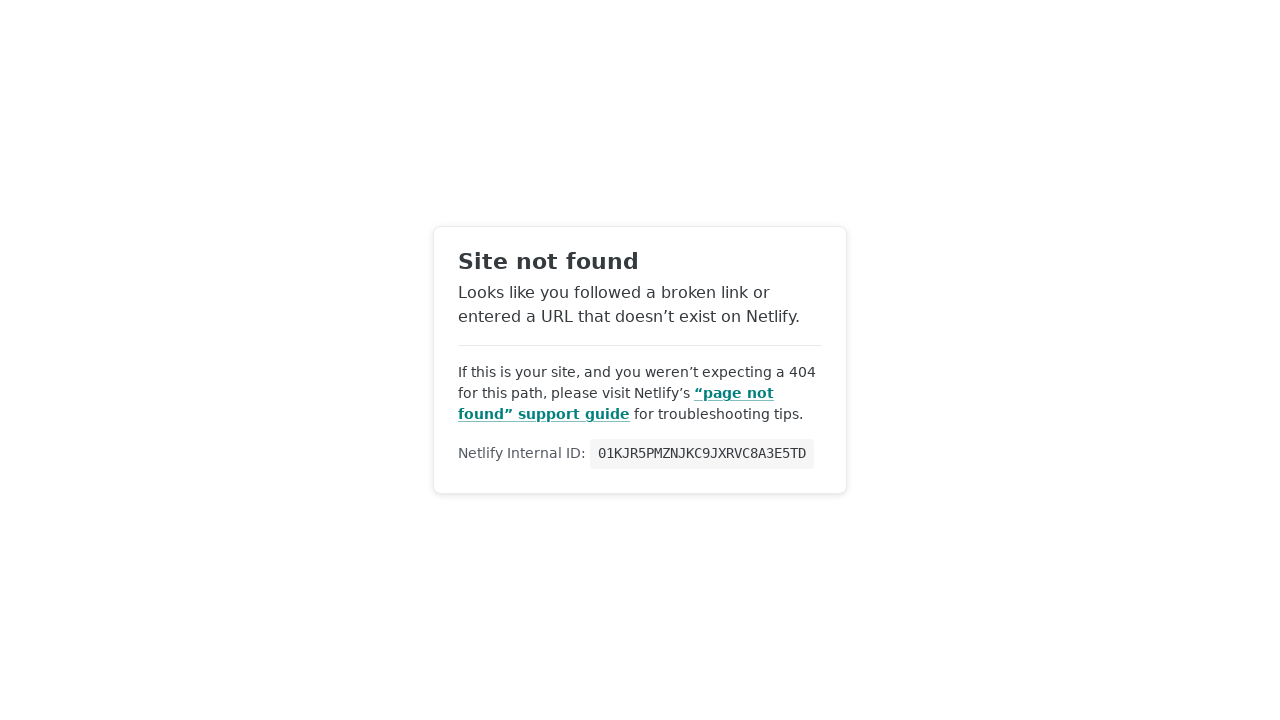

Waited for page network to be idle
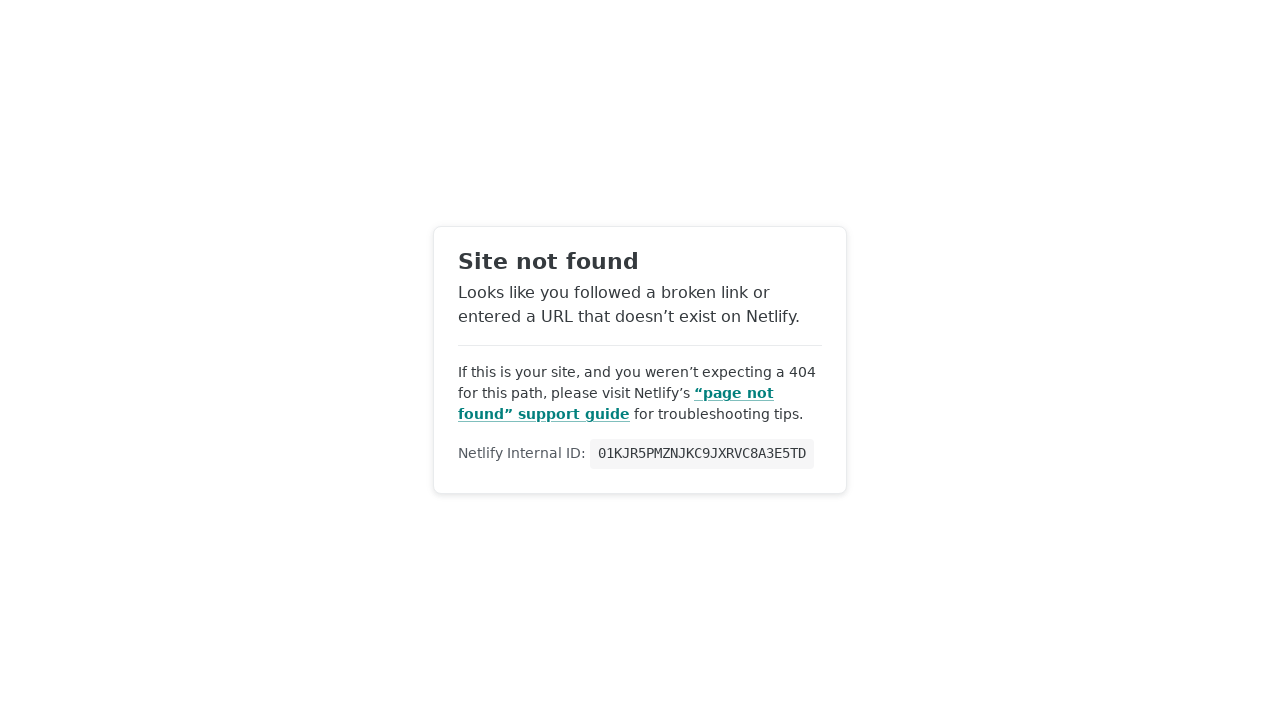

Waited 2 seconds for page initialization
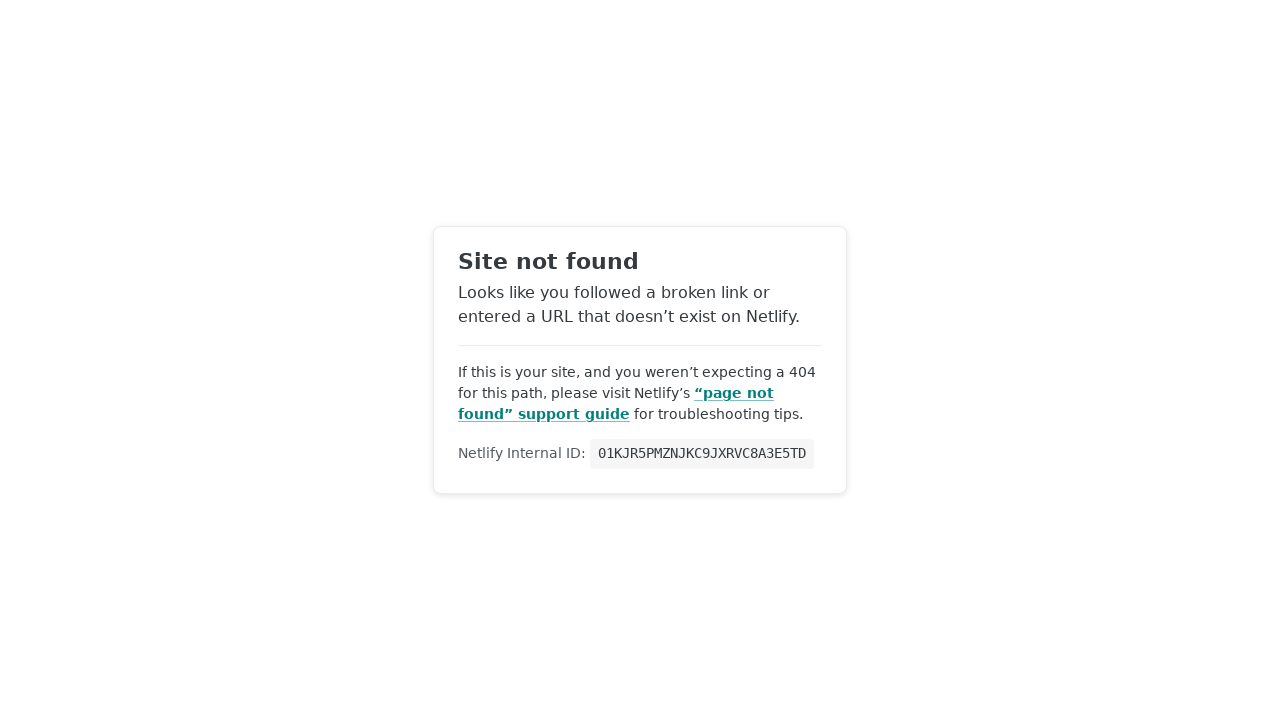

Checked for onboarding screen - found: False
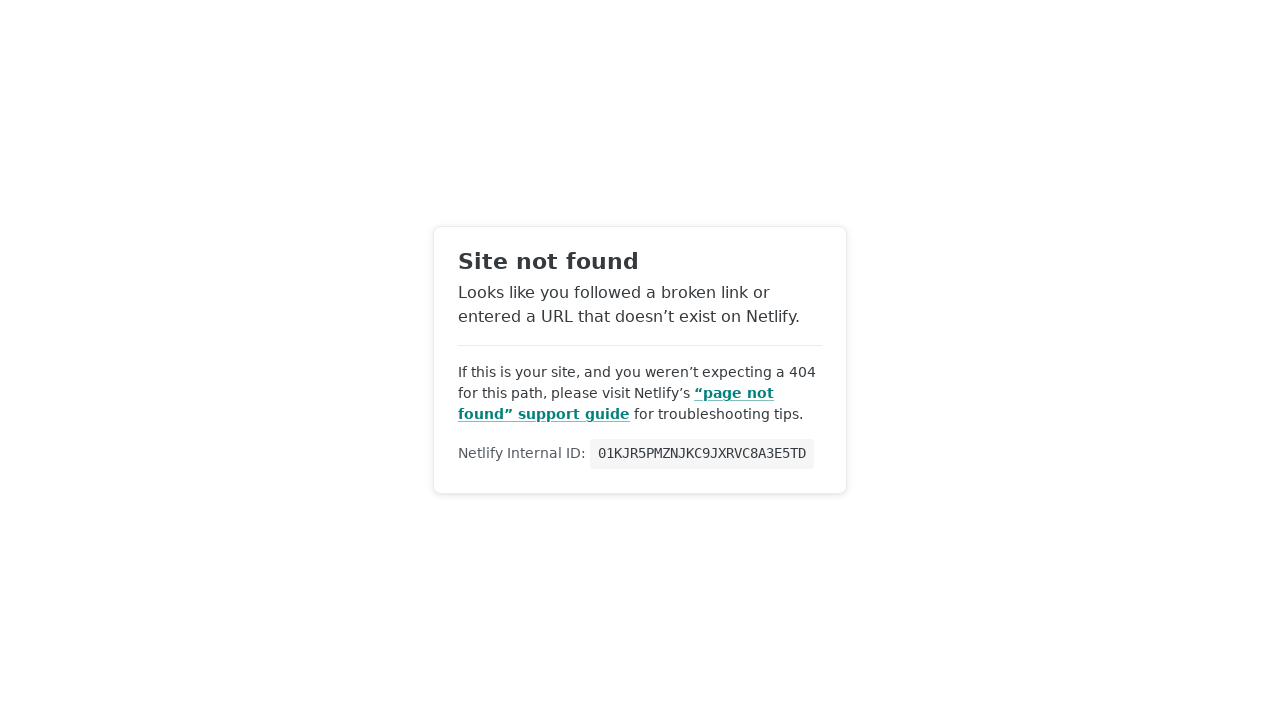

Waited 2 seconds for main app to load
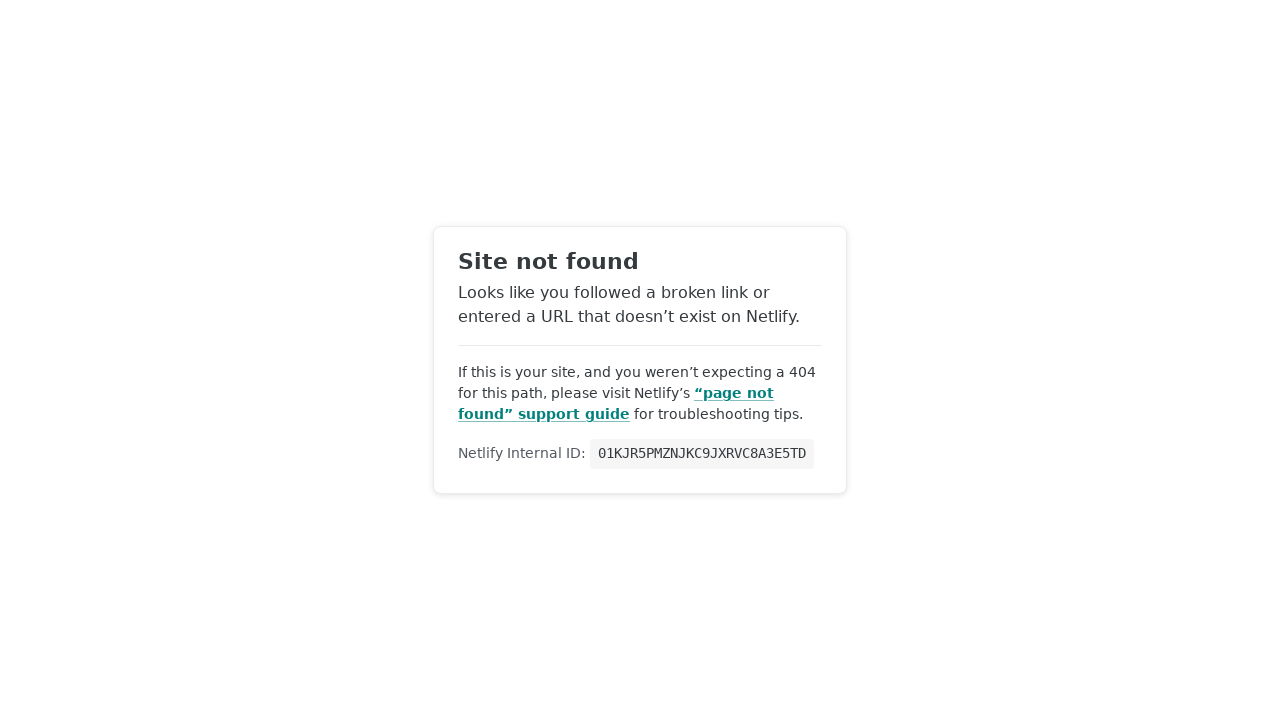

Set viewport to mobile size (375x667)
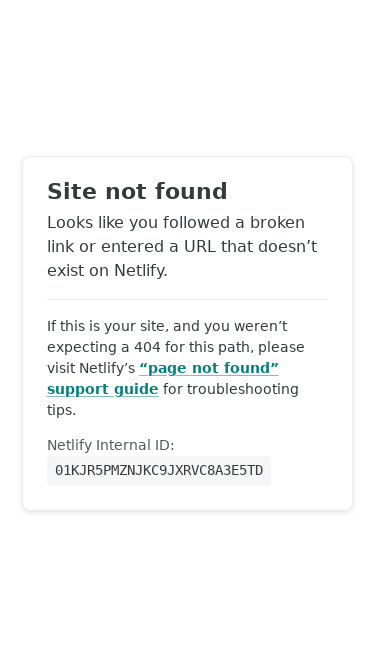

Waited 1 second to verify mobile responsive design
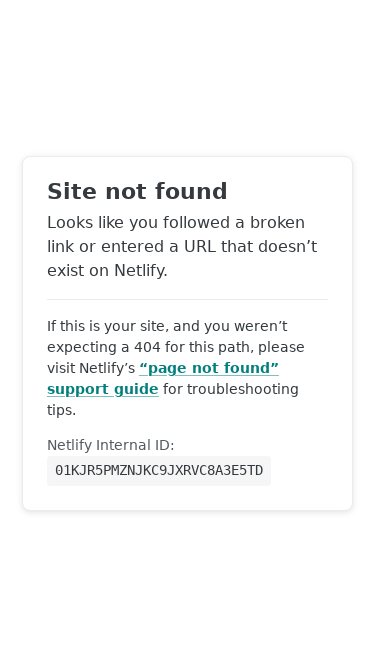

Set viewport to tablet size (768x1024)
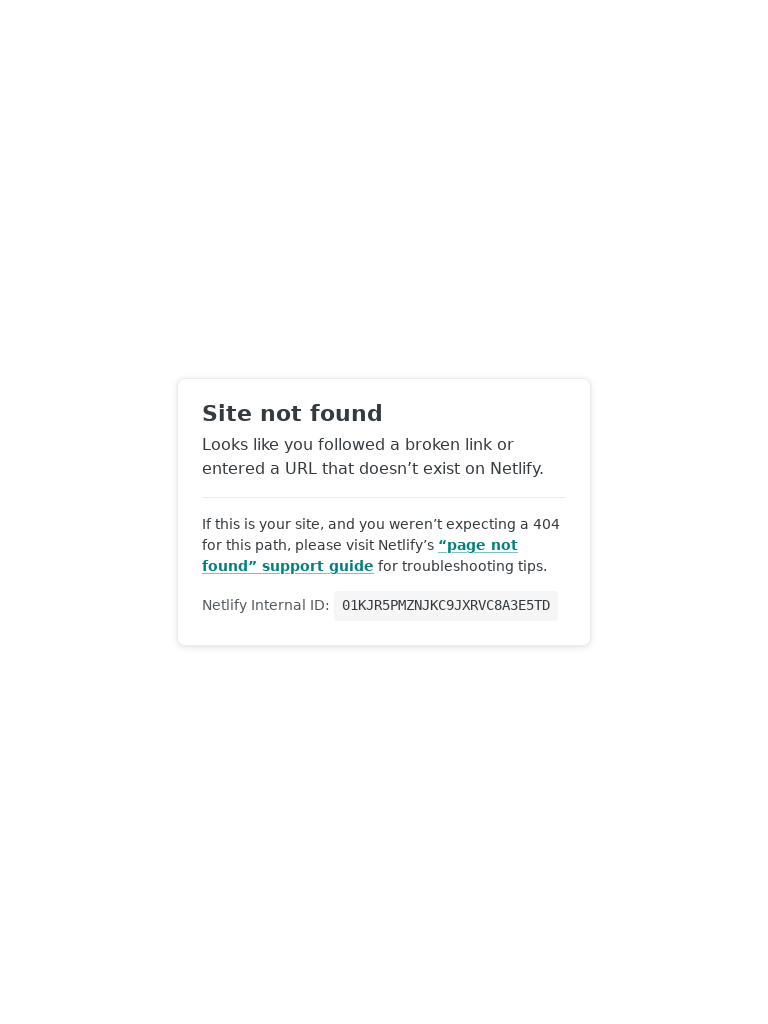

Waited 1 second to verify tablet responsive design
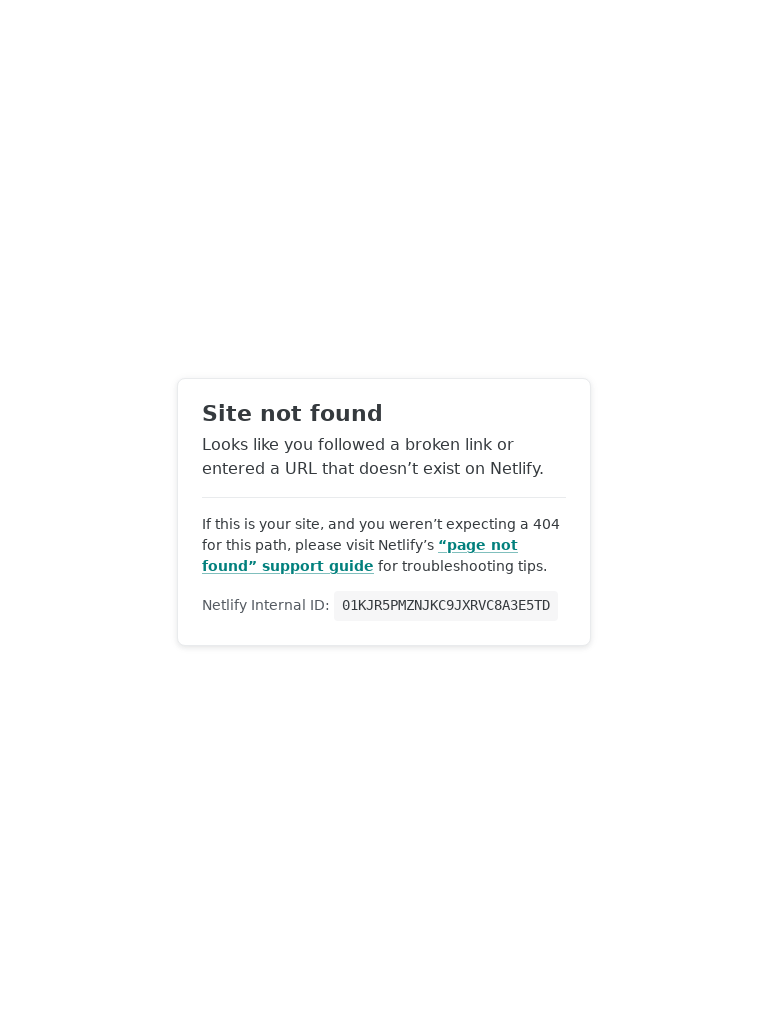

Reset viewport to desktop size (1920x1080)
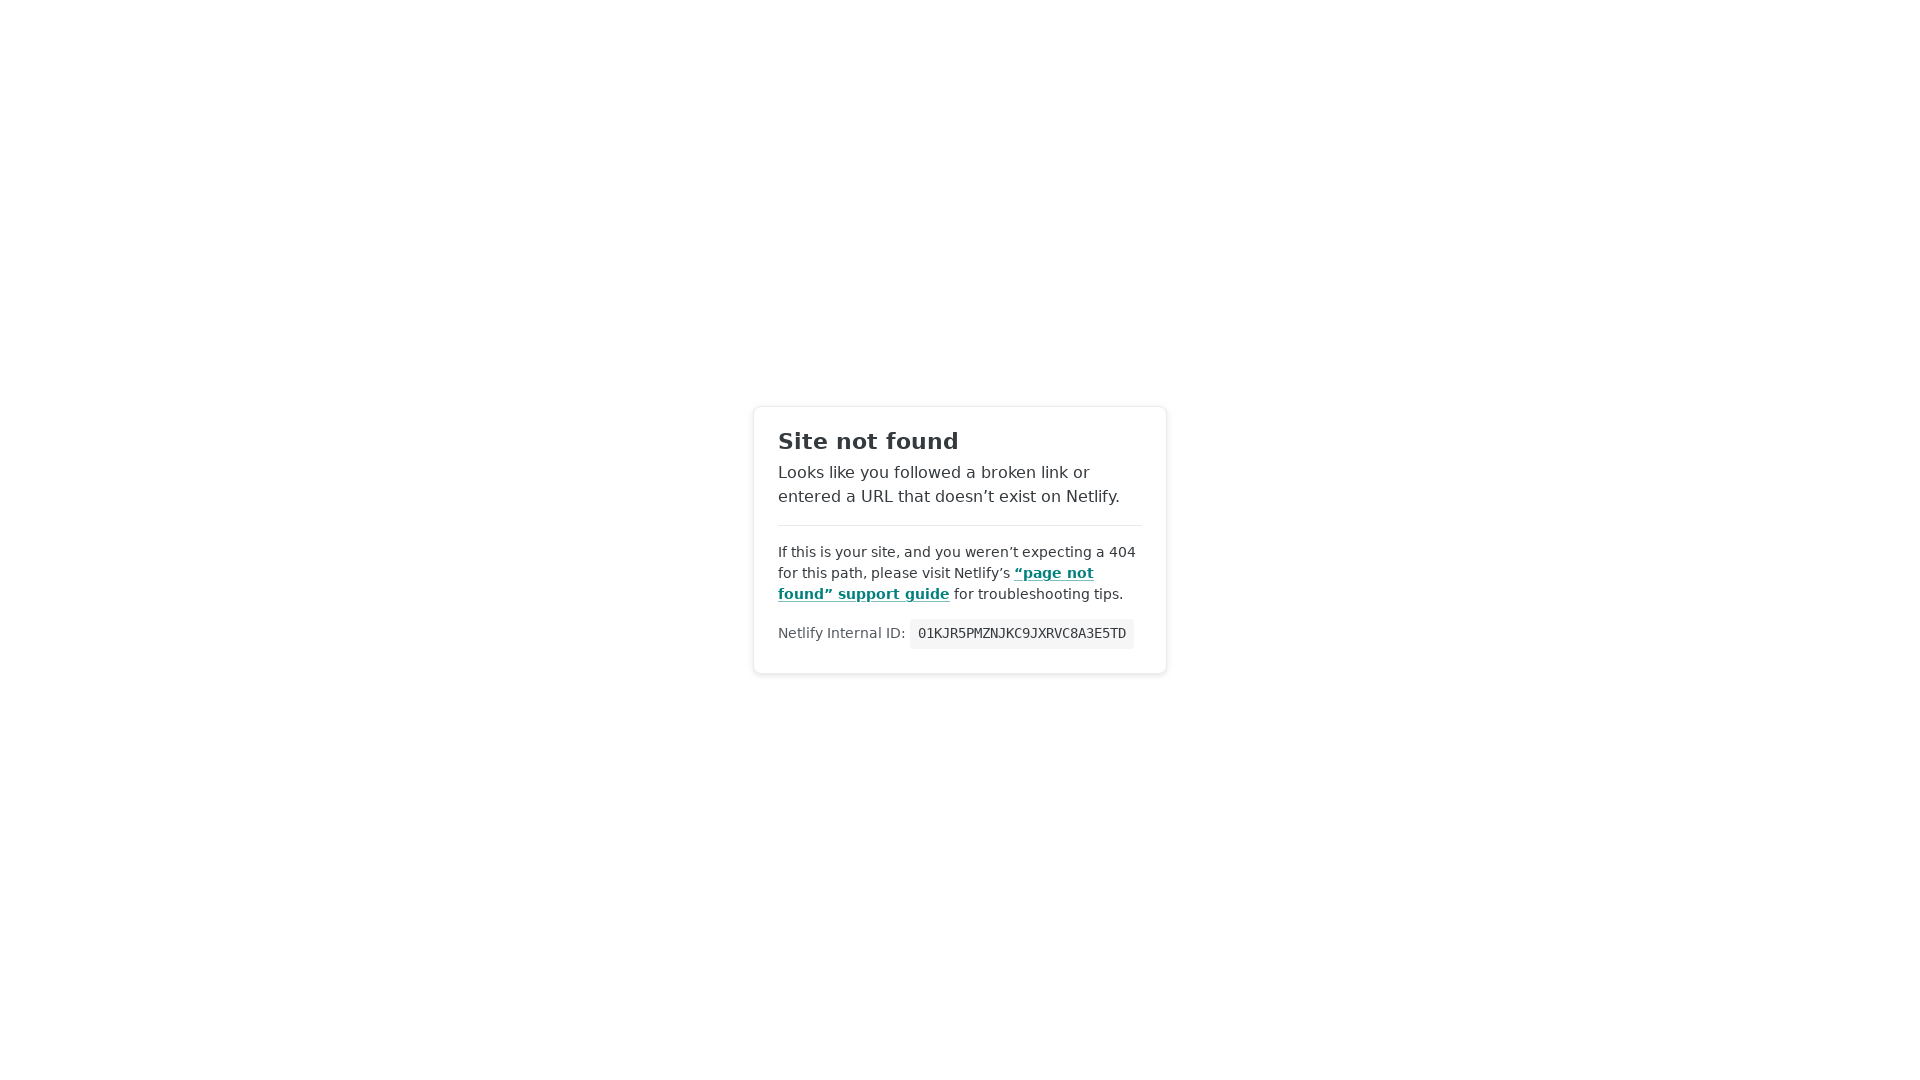

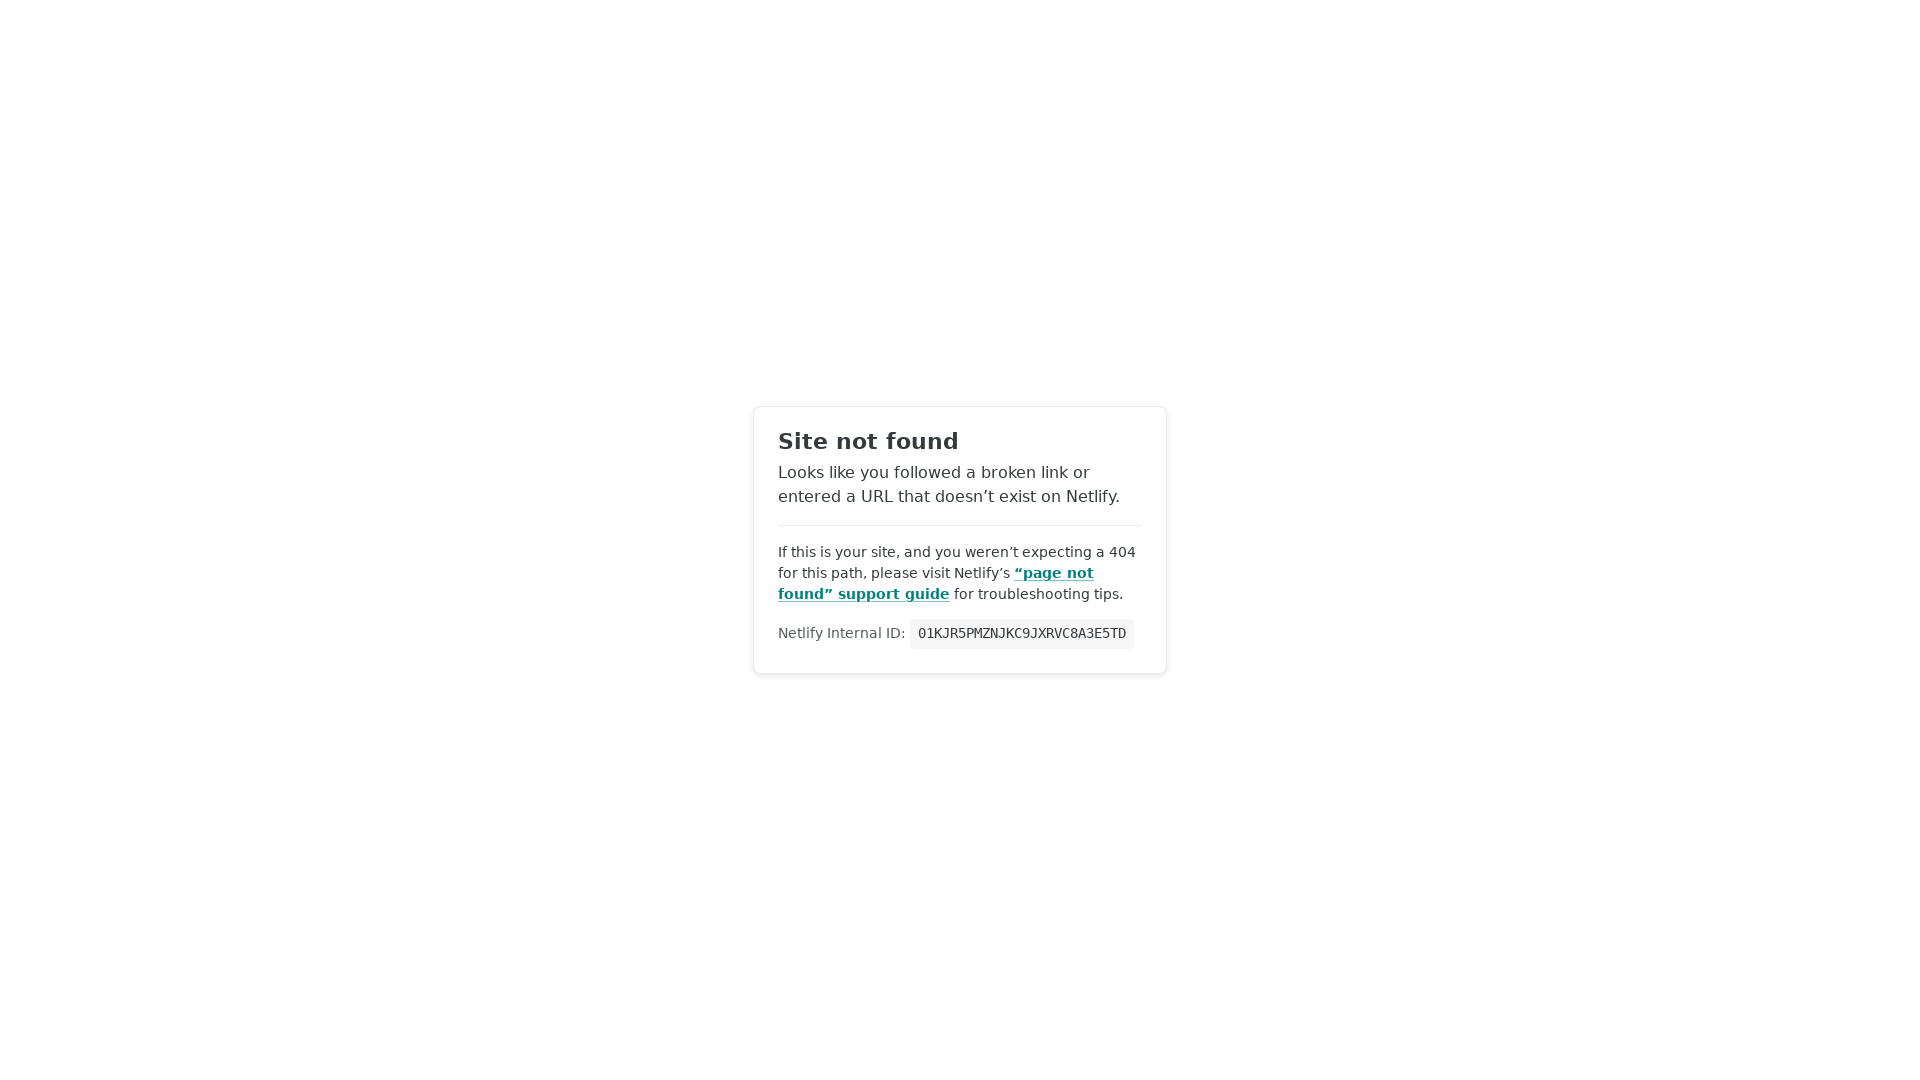